Tests the newsletter signup form on the Giant VR film website by entering an email address and submitting the form, then verifying the thank you message appears.

Starting URL: http://giantofficial.com/

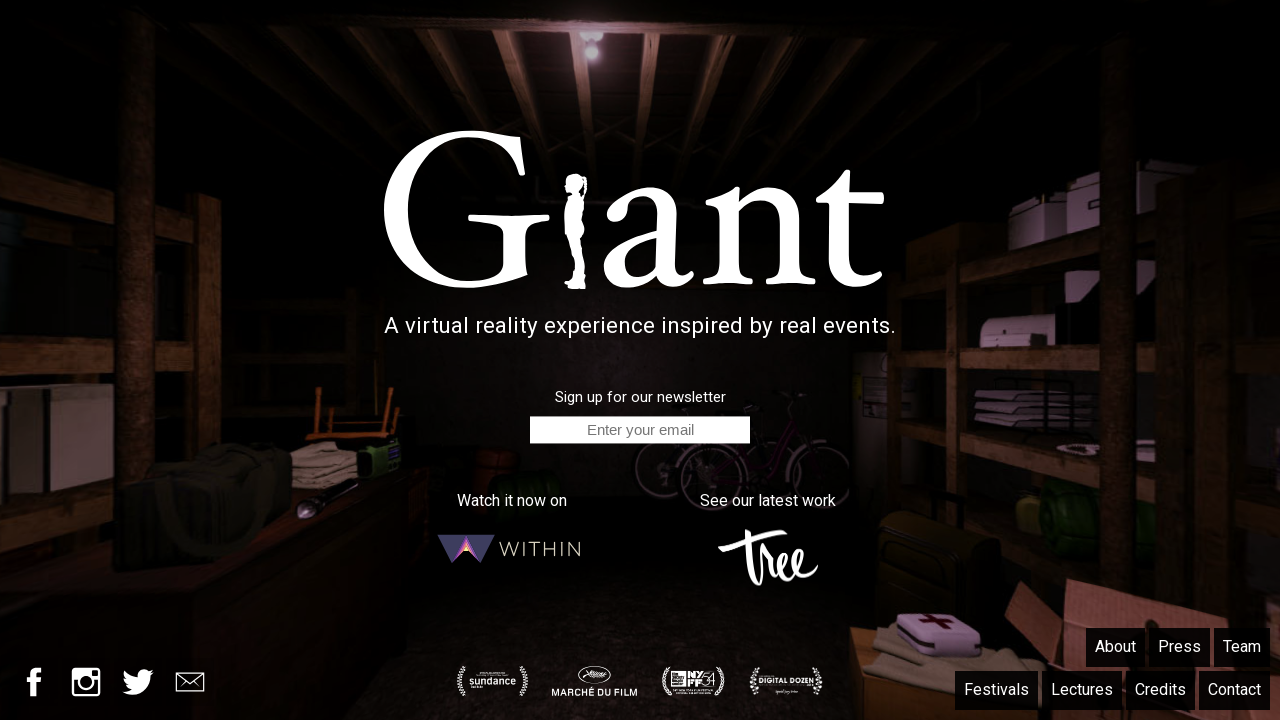

Filled email input field with 'moviefan2024@example.com' on #email_submit
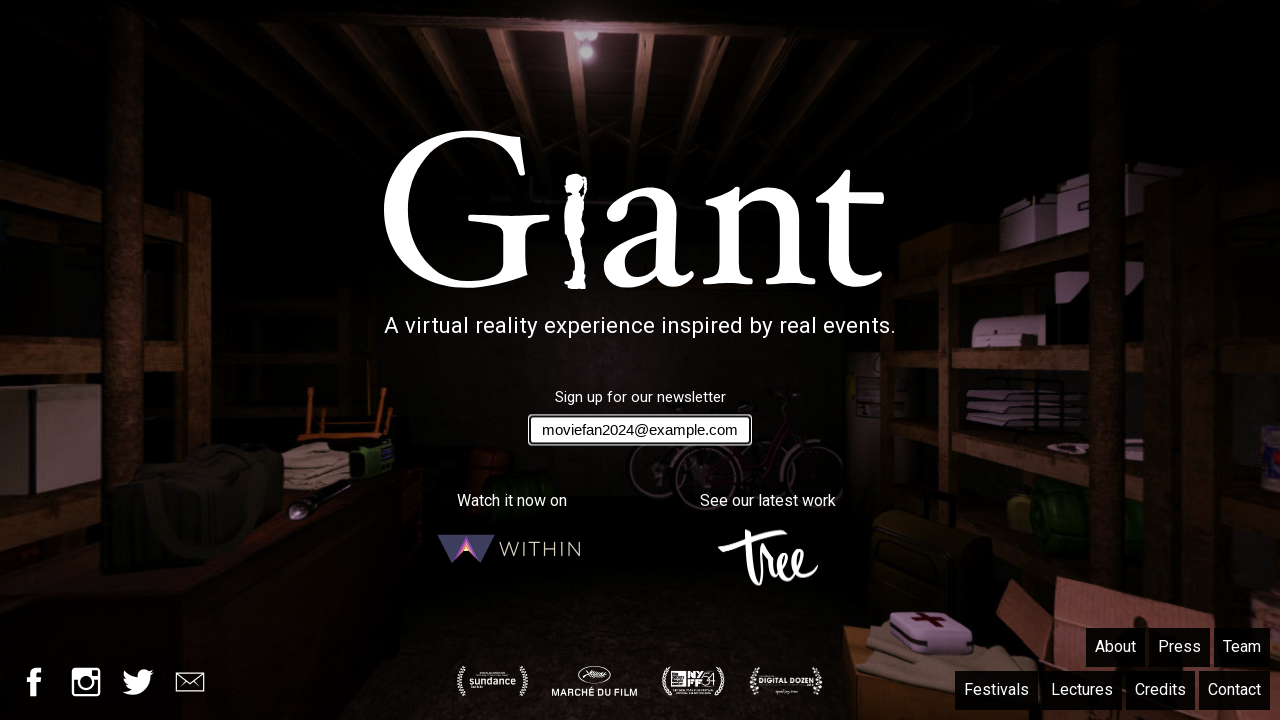

Pressed Enter to submit the newsletter signup form on #email_submit
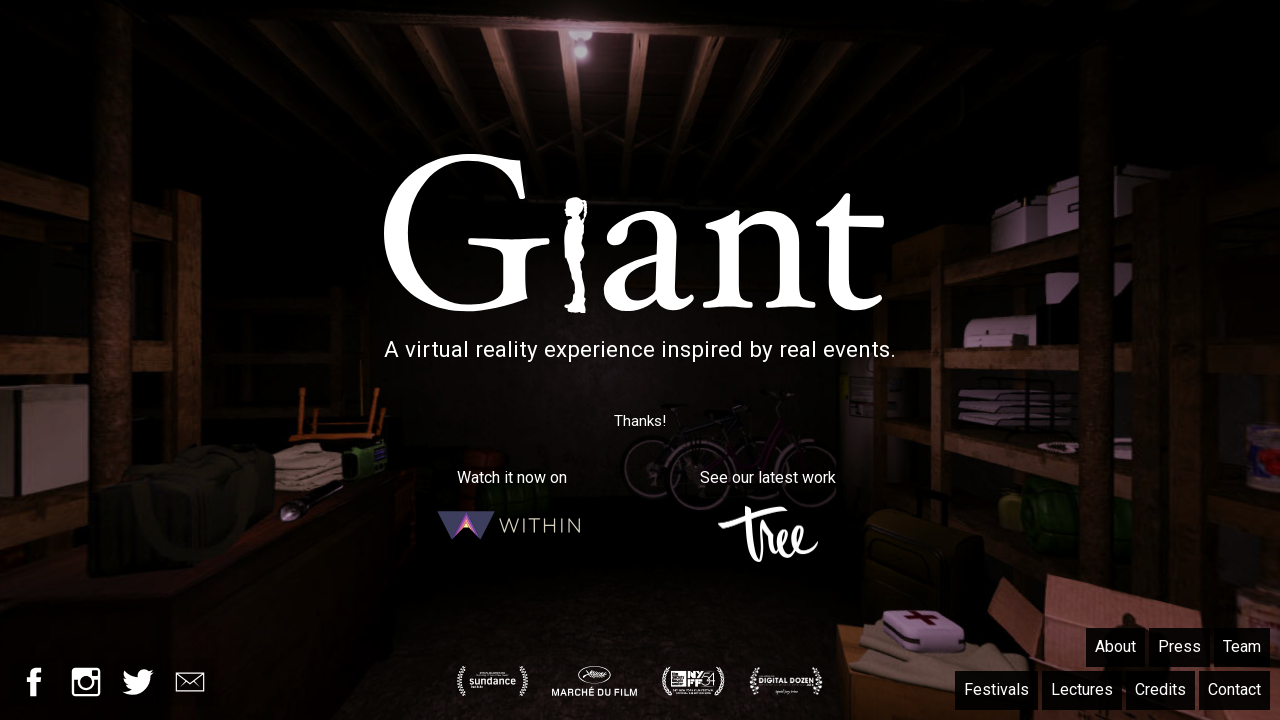

Thank you message appeared after form submission
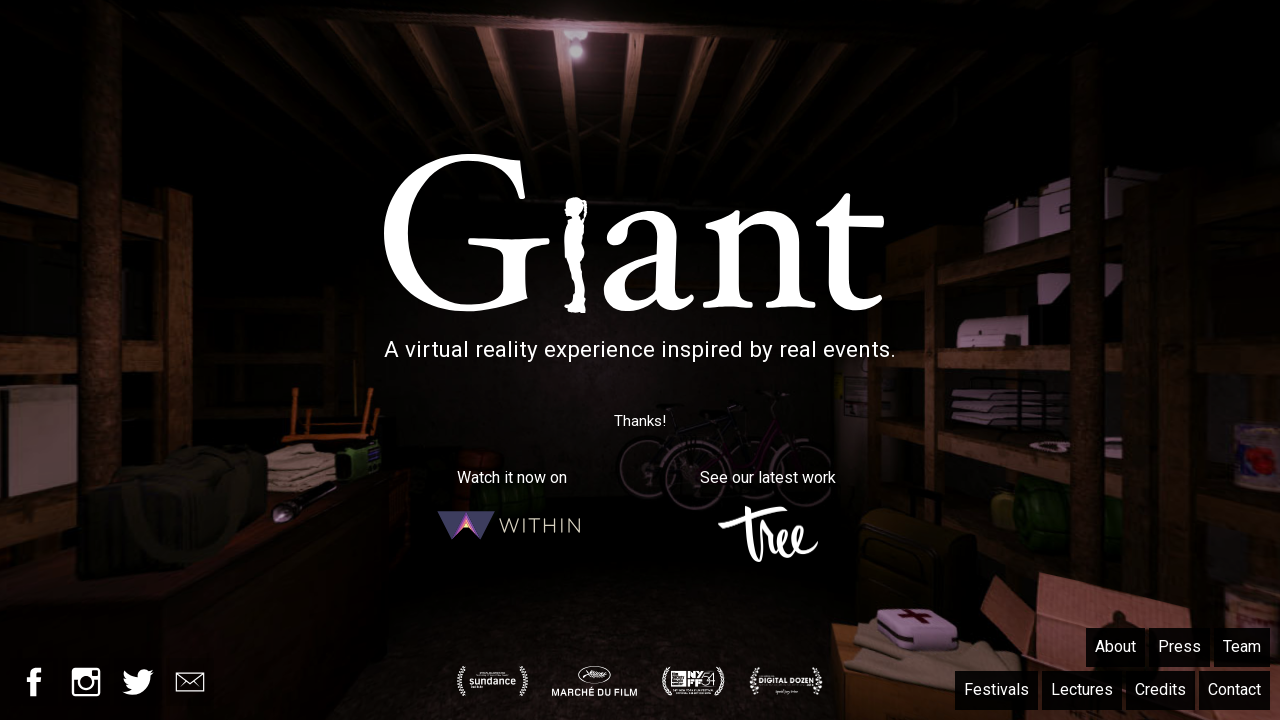

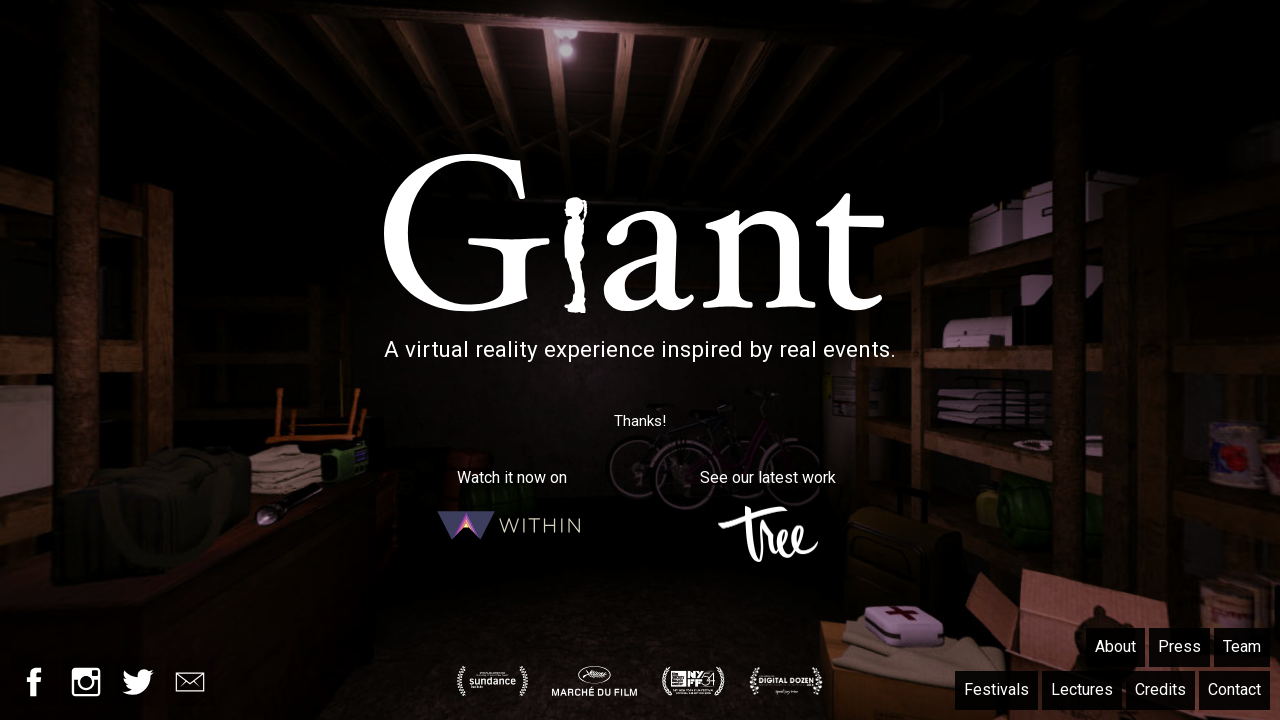